Tests displaying jQuery Growl notification messages on a webpage by injecting jQuery and jQuery Growl scripts, then triggering notification popups

Starting URL: http://the-internet.herokuapp.com

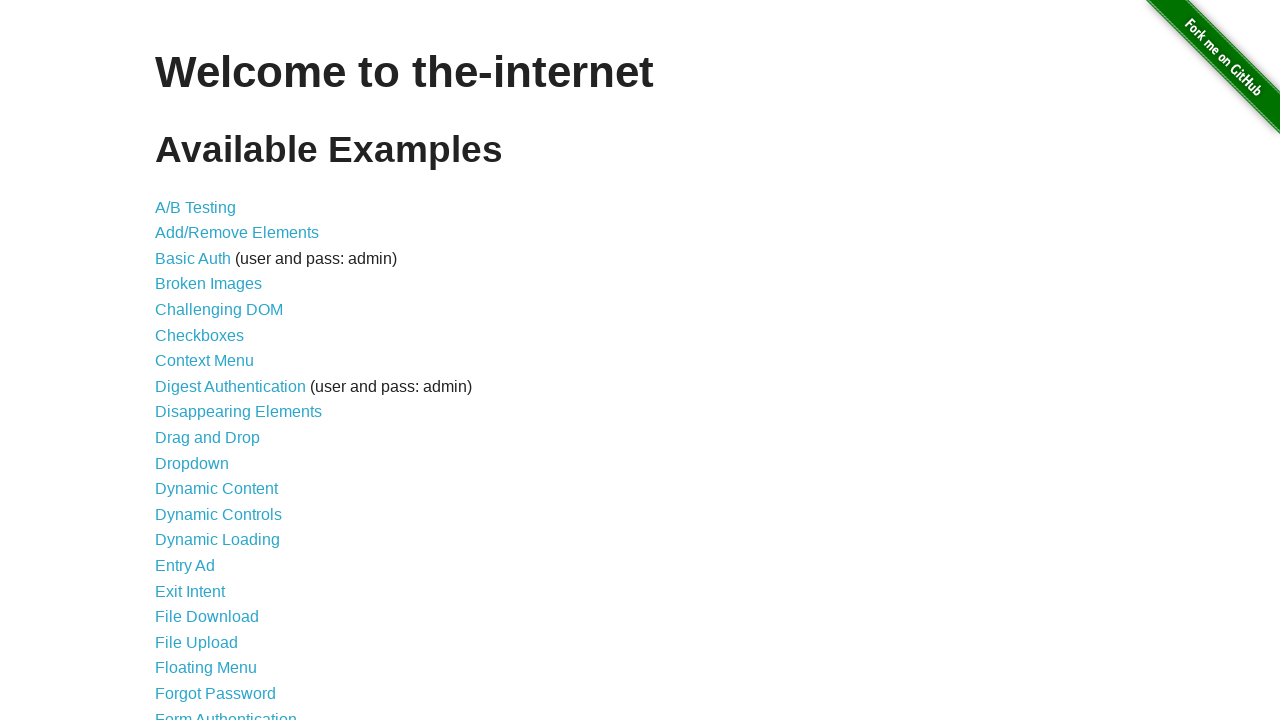

Injected jQuery library if not already present
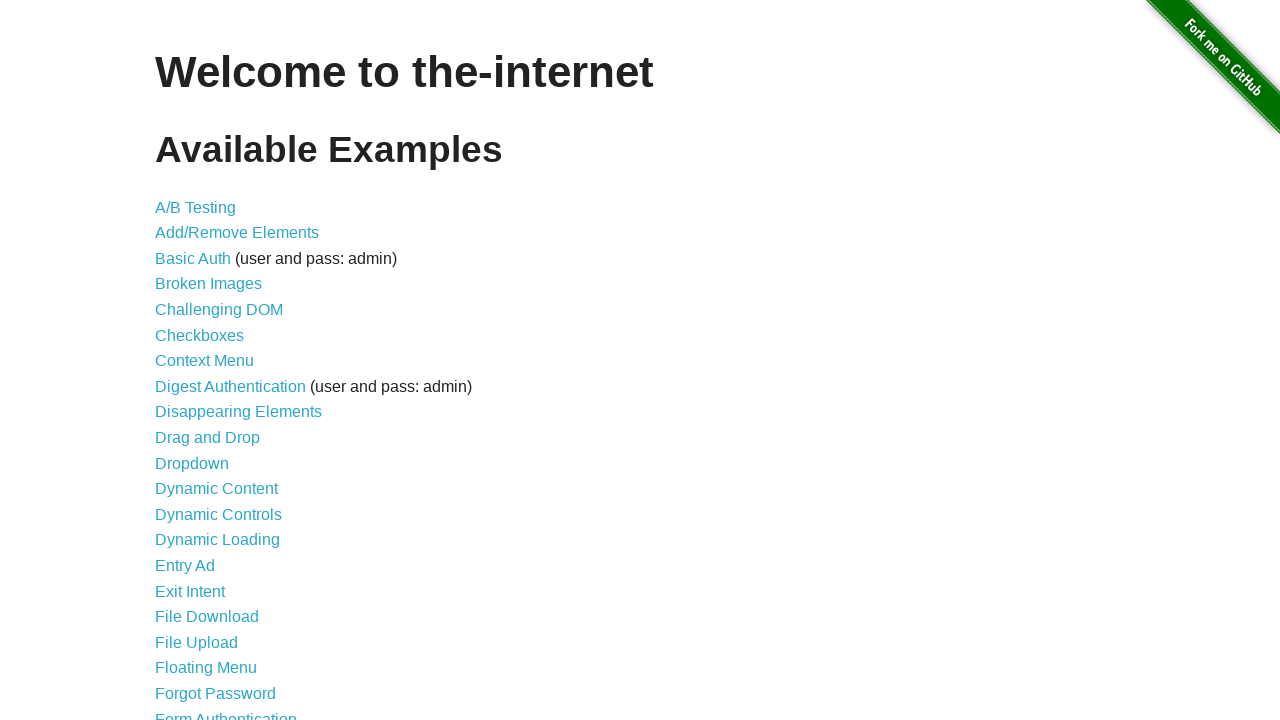

jQuery library loaded successfully
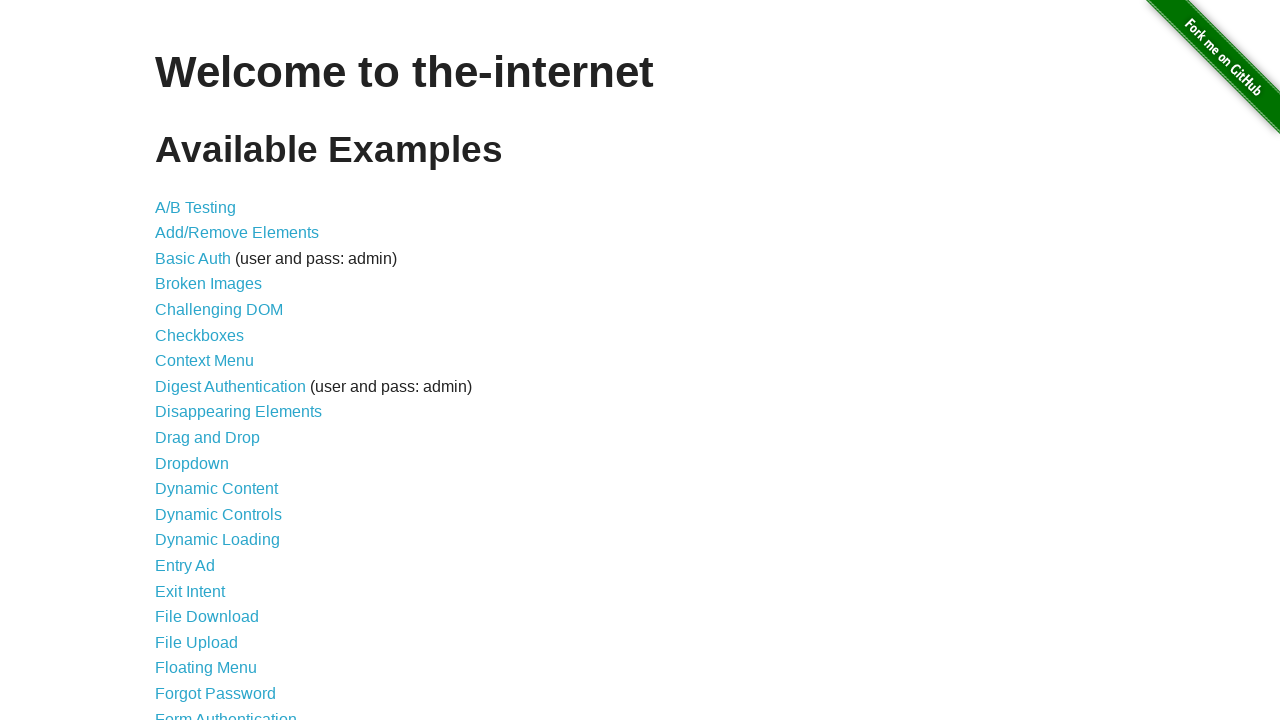

Injected jQuery Growl script
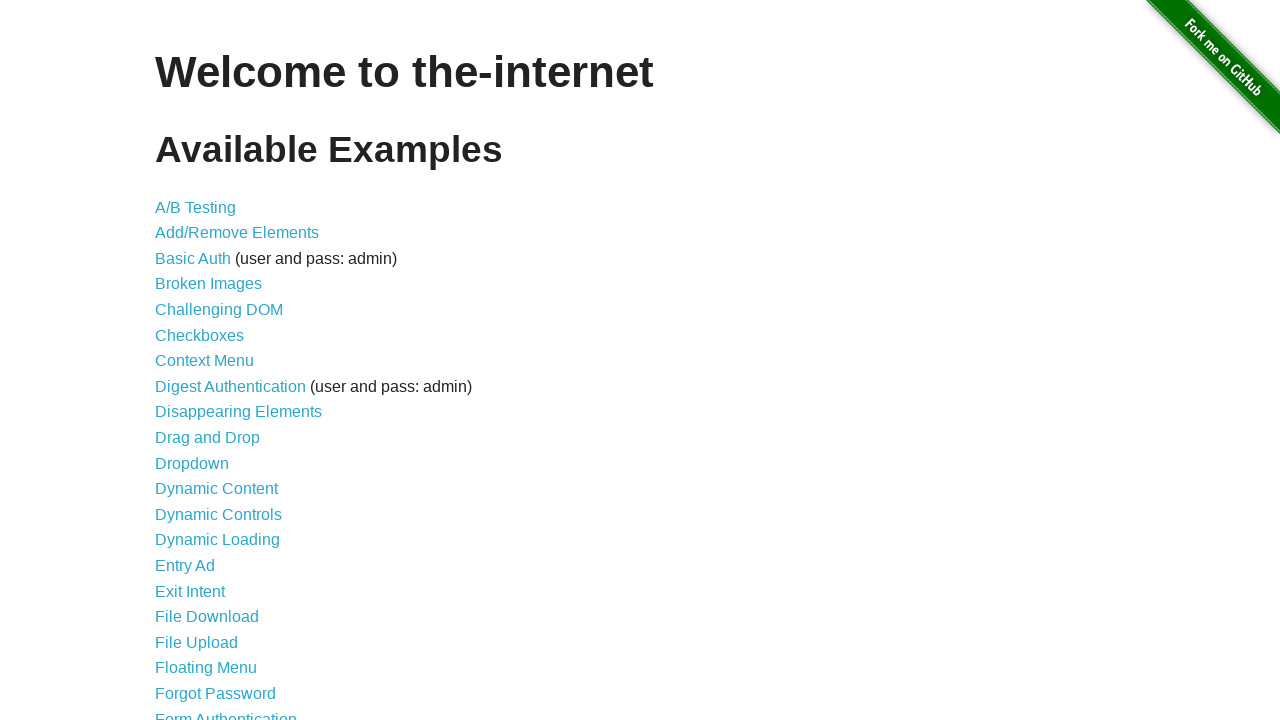

Injected jQuery Growl CSS stylesheet
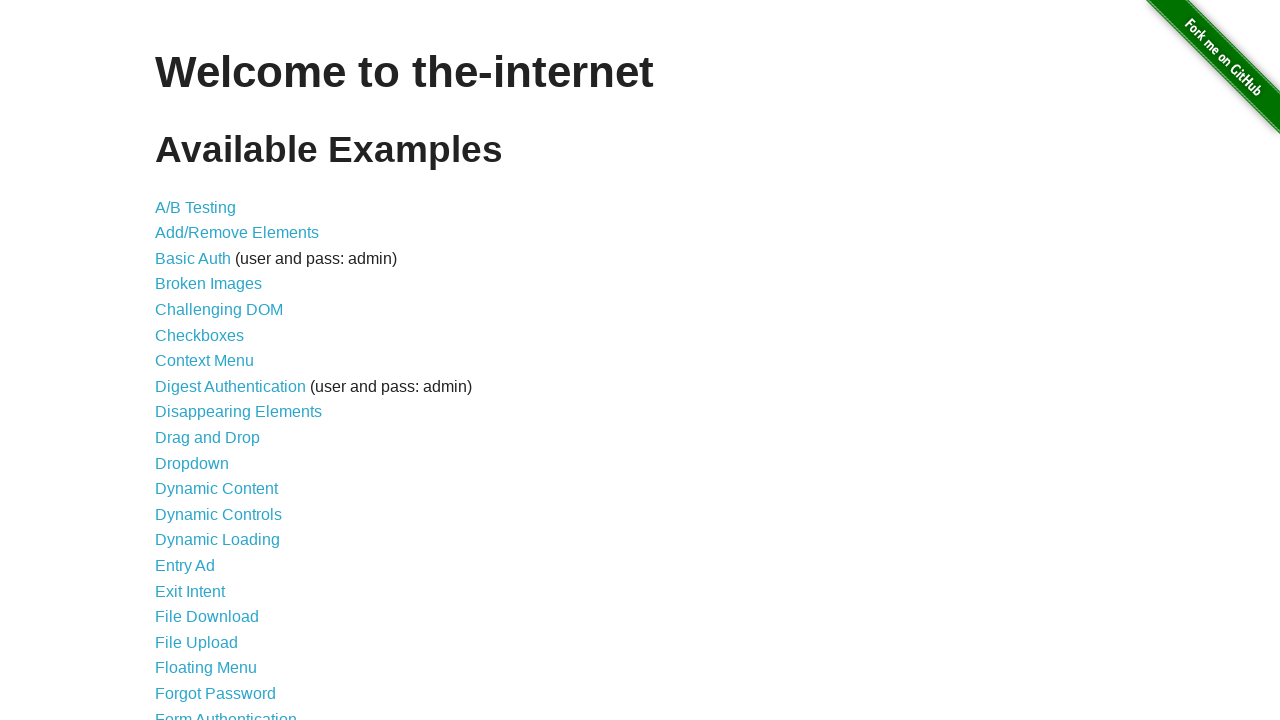

jQuery Growl library loaded and ready
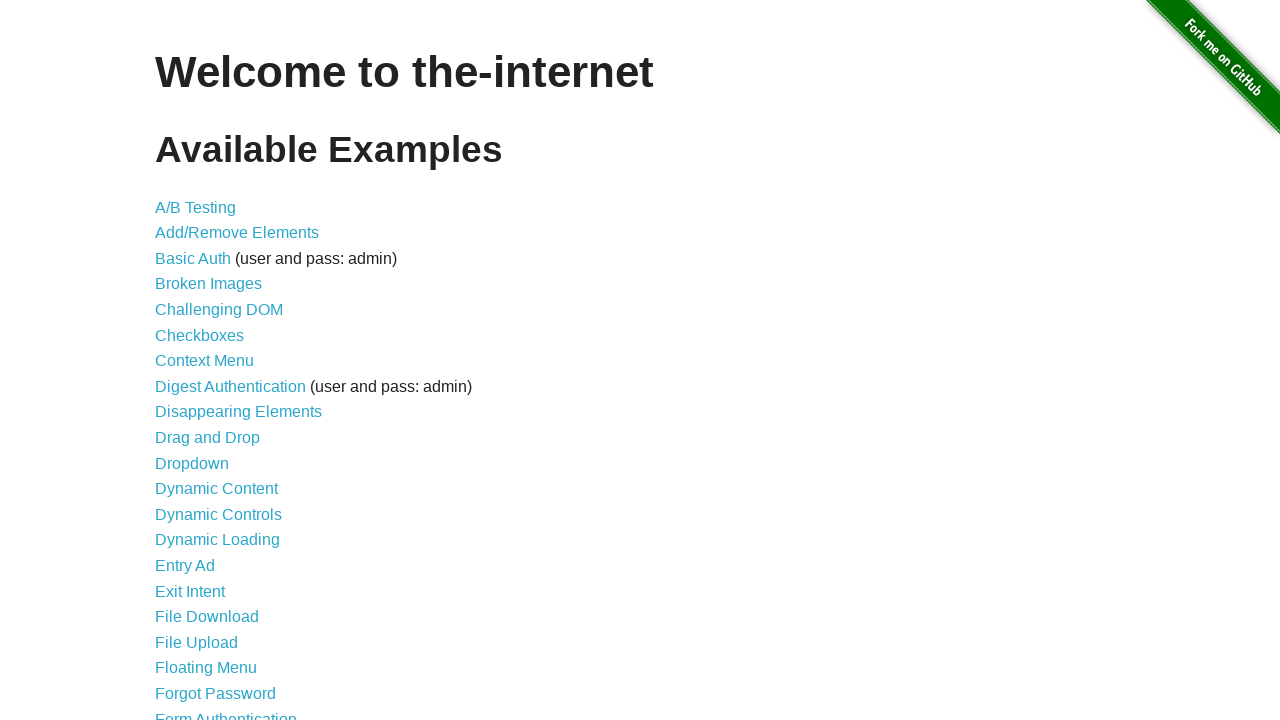

Triggered jQuery Growl notification with title 'GET' and message '/'
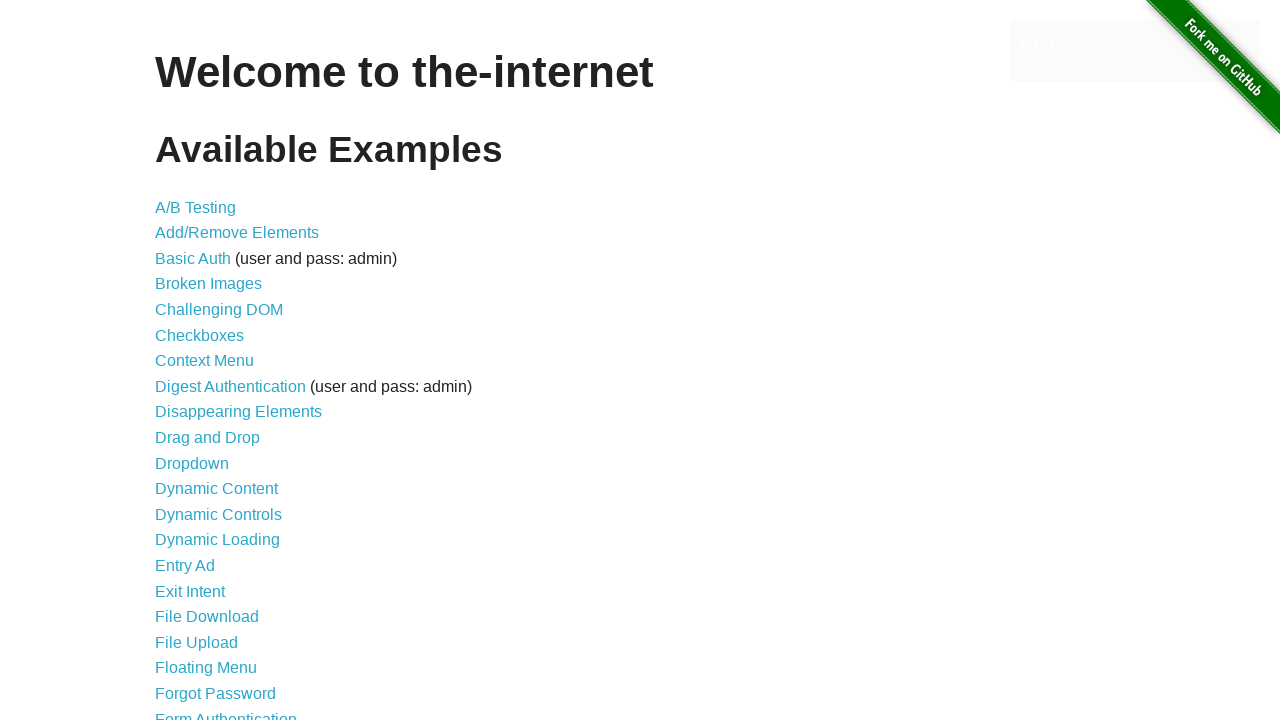

Waited 2 seconds to observe the notification popup
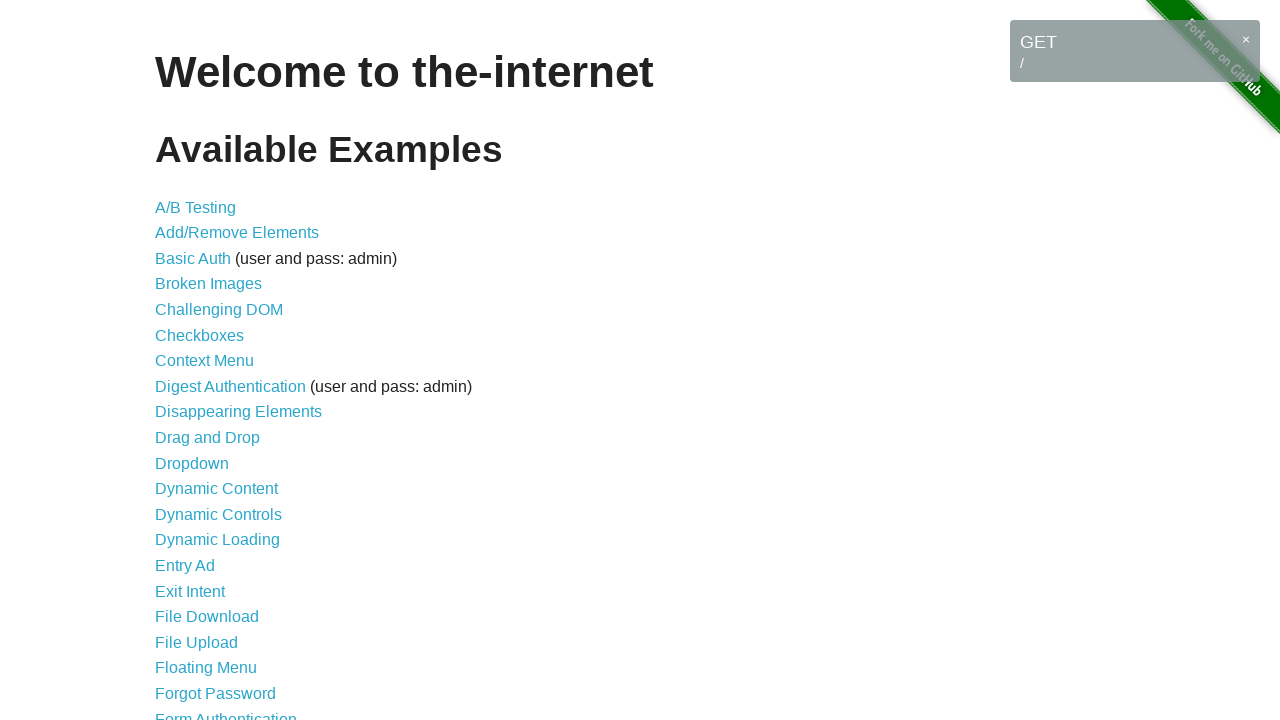

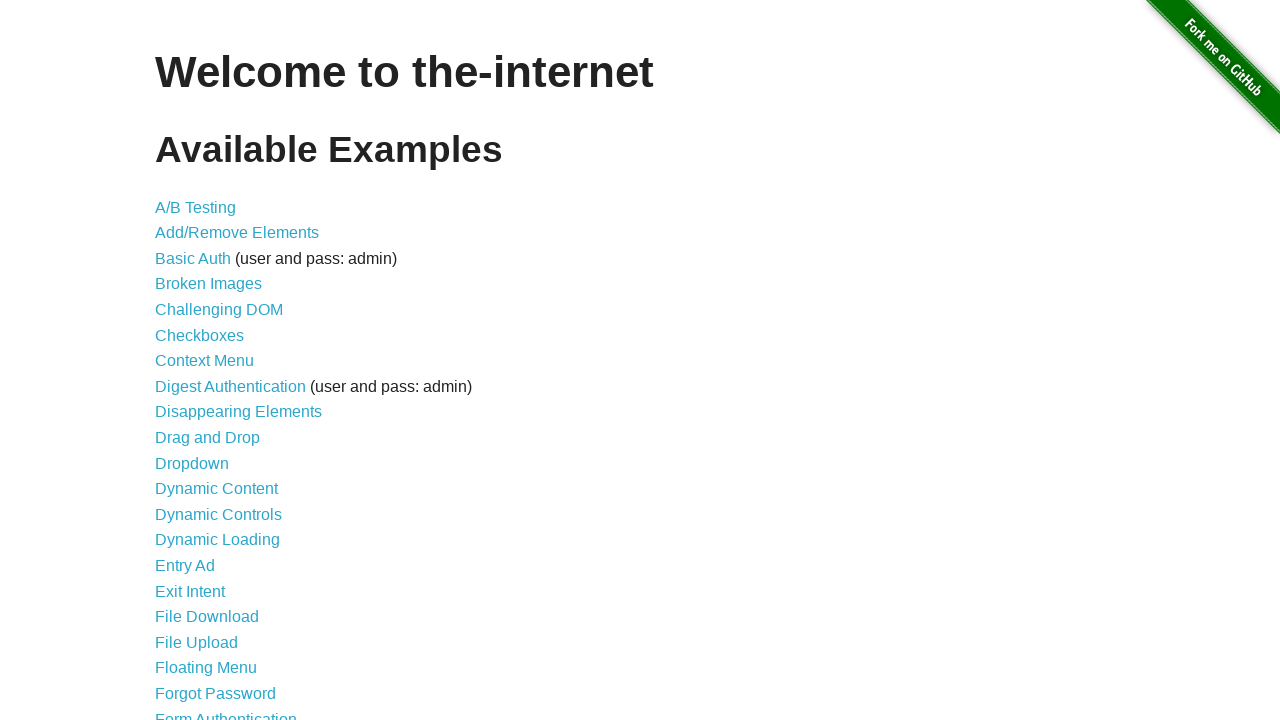